Tests the checkers game by making legal moves as the orange player, capturing blue pieces, and verifying game restart functionality

Starting URL: https://www.gamesforthebrain.com/game/checkers/

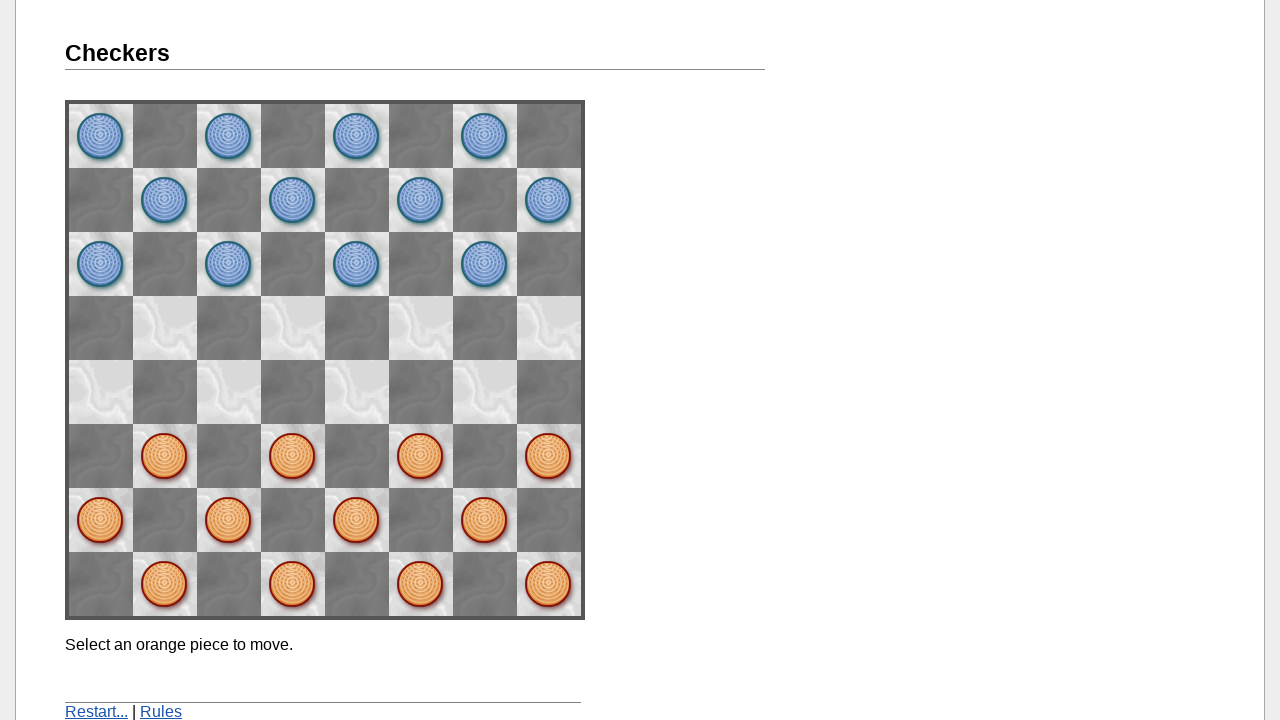

Game board loaded and initial board state verified
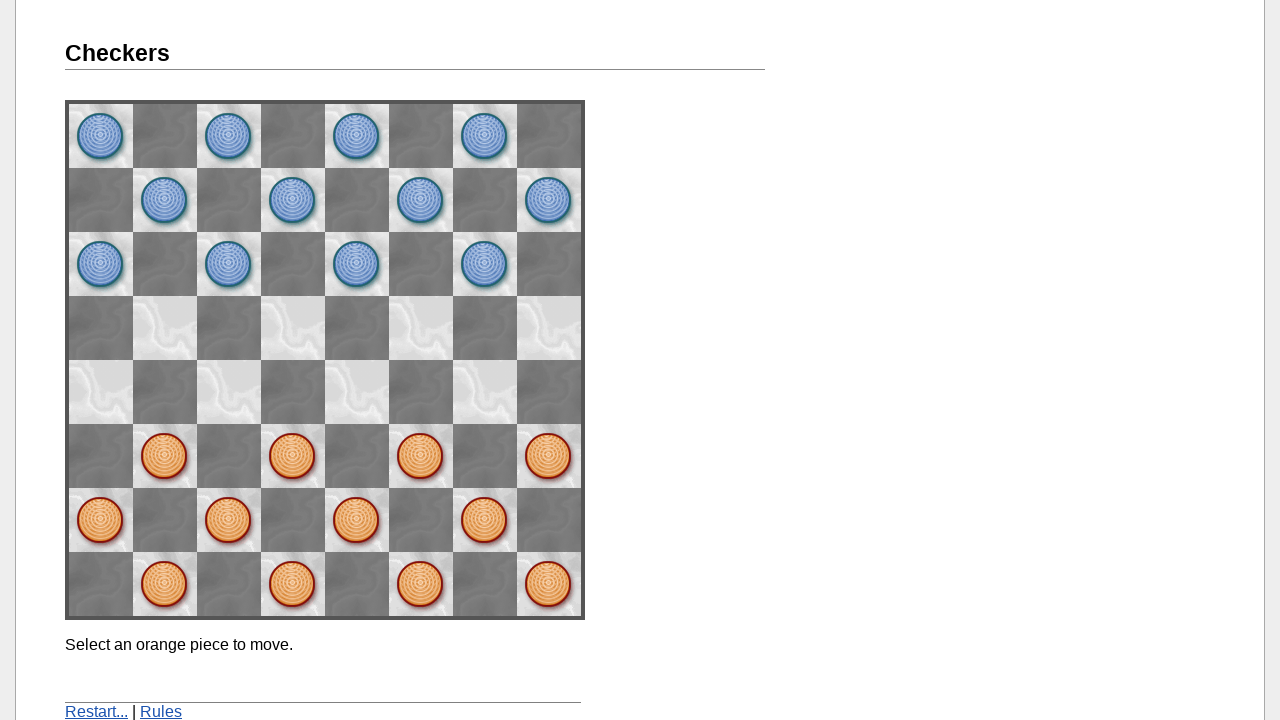

Clicked orange piece at space62 at (165, 456) on img[name='space62']
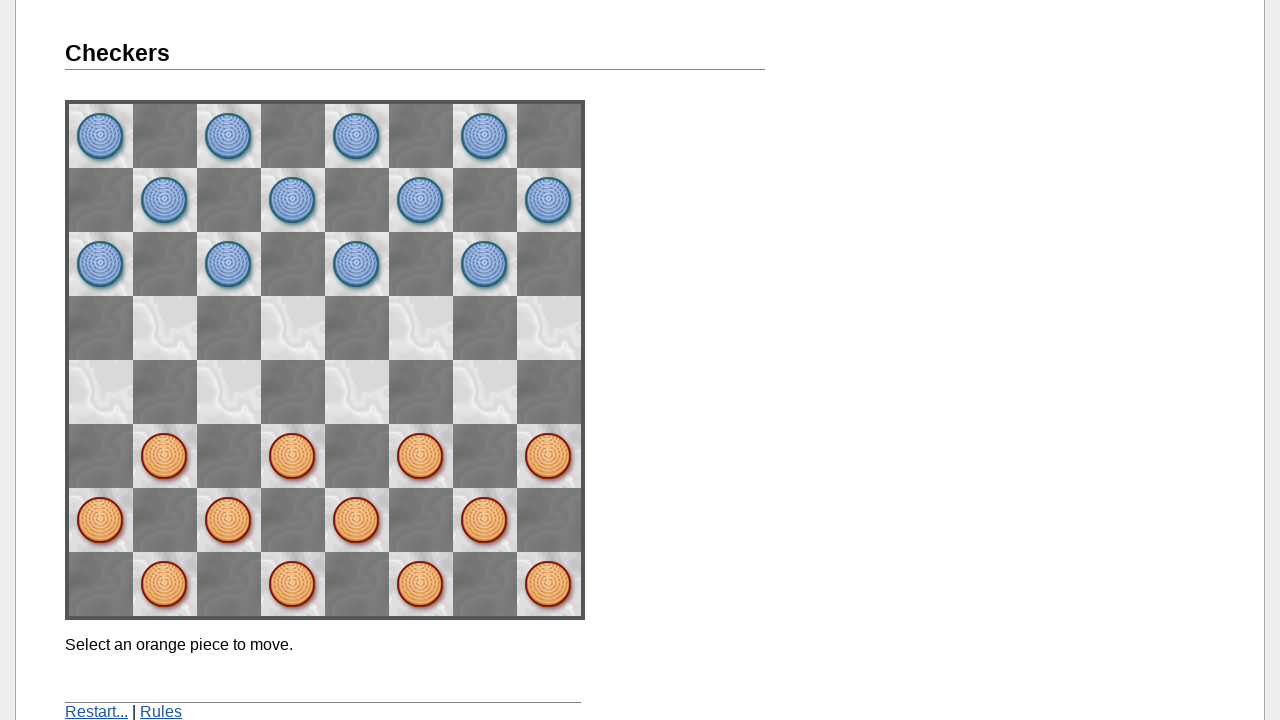

Moved orange piece to space53 (first move) at (229, 392) on img[name='space53']
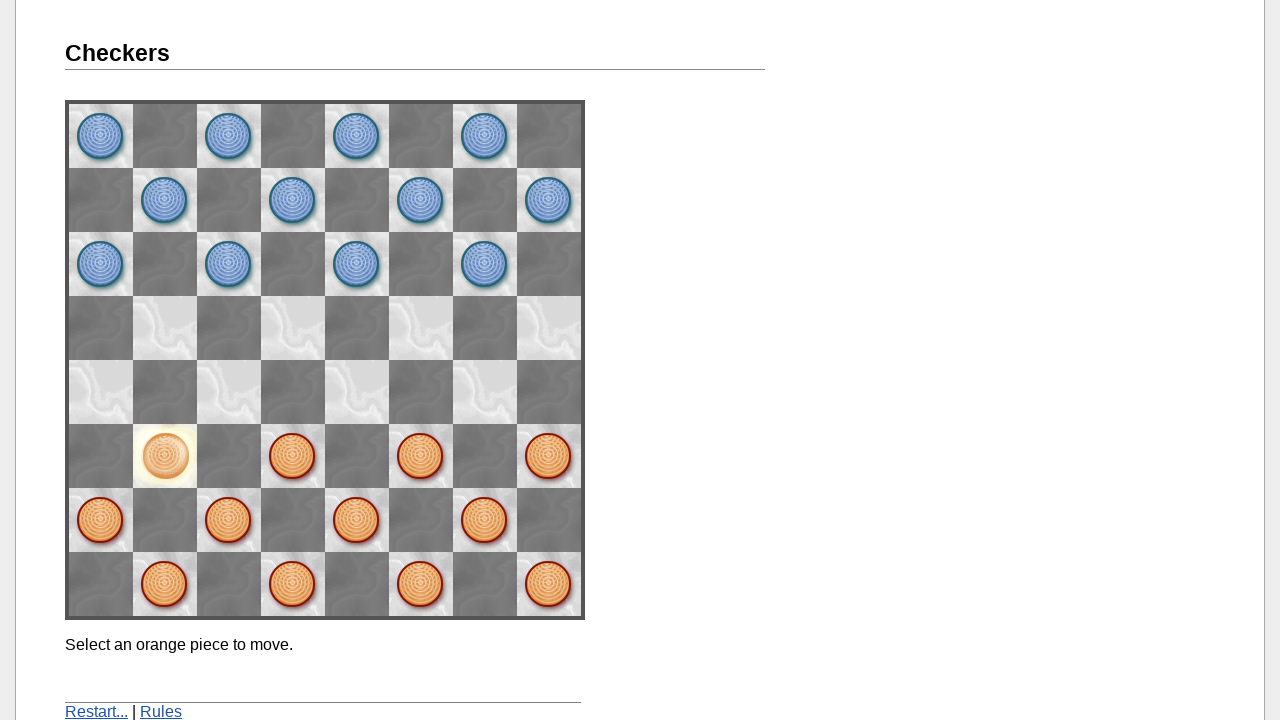

Waited for blue player's turn to complete
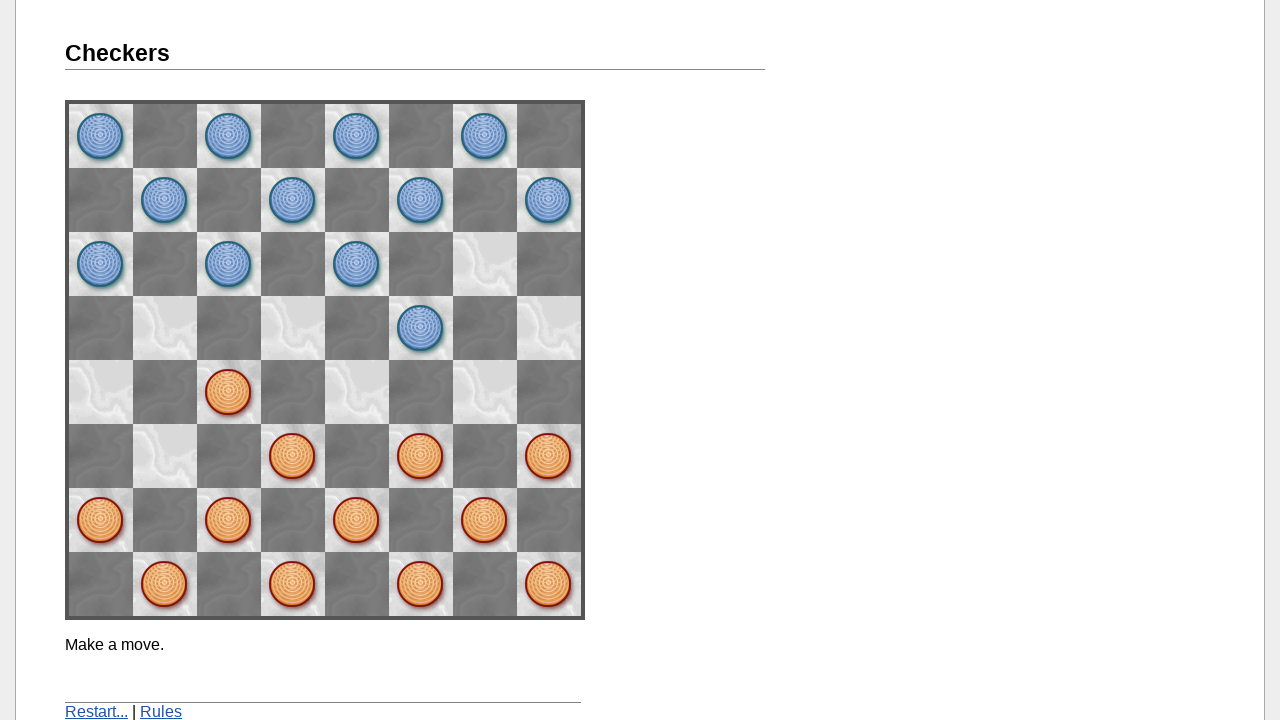

Clicked orange piece at space42 at (293, 456) on img[name='space42']
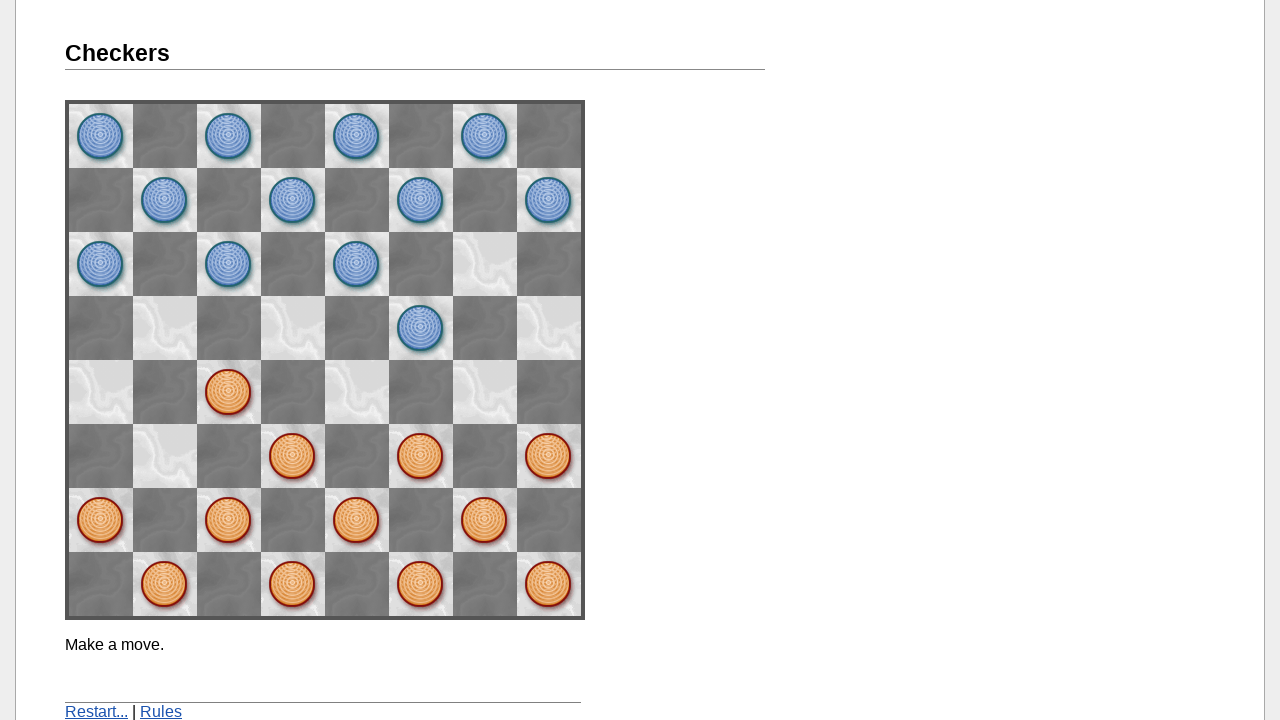

Moved orange piece to space33 (second move) at (357, 392) on img[name='space33']
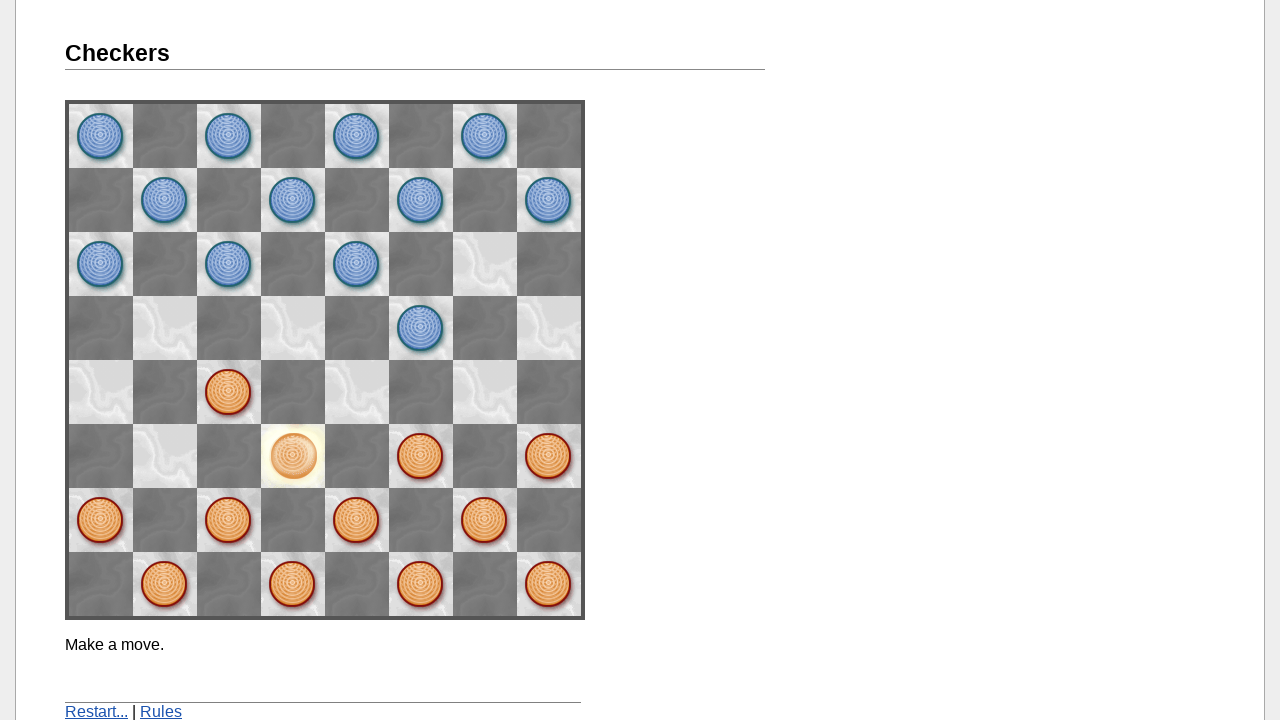

Waited for blue player's turn to complete
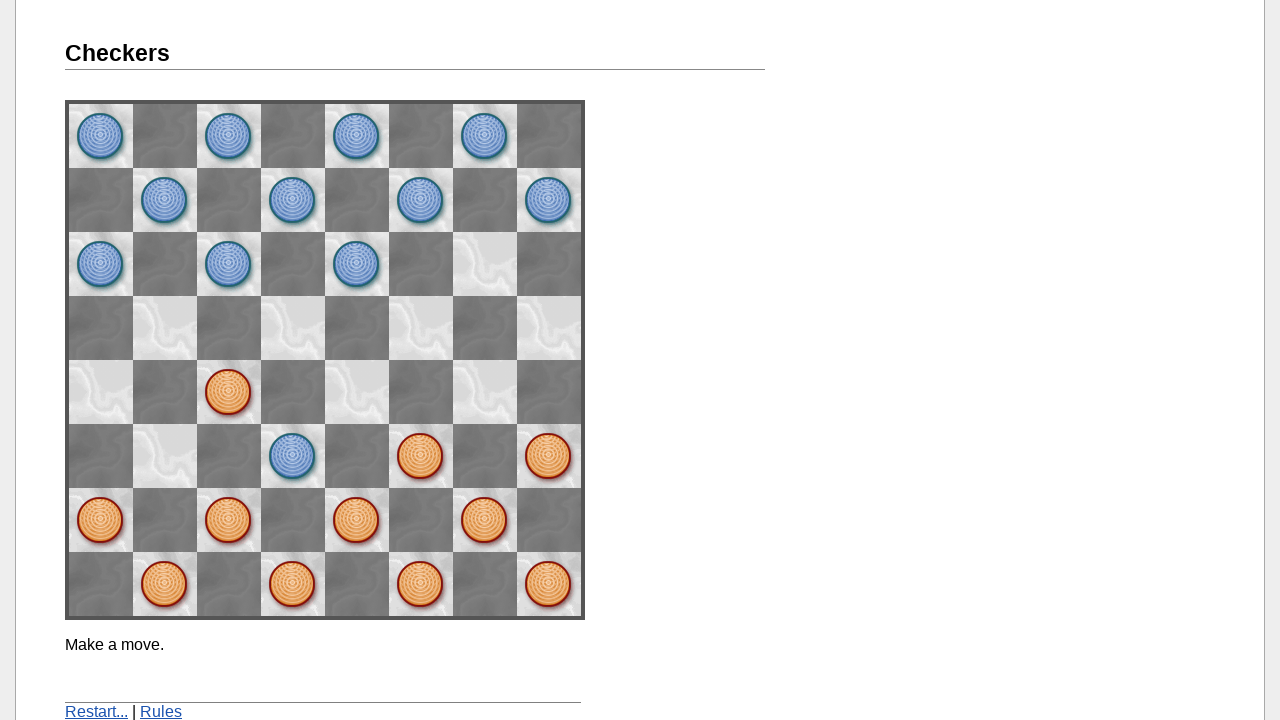

Clicked orange piece at space22 at (421, 456) on img[name='space22']
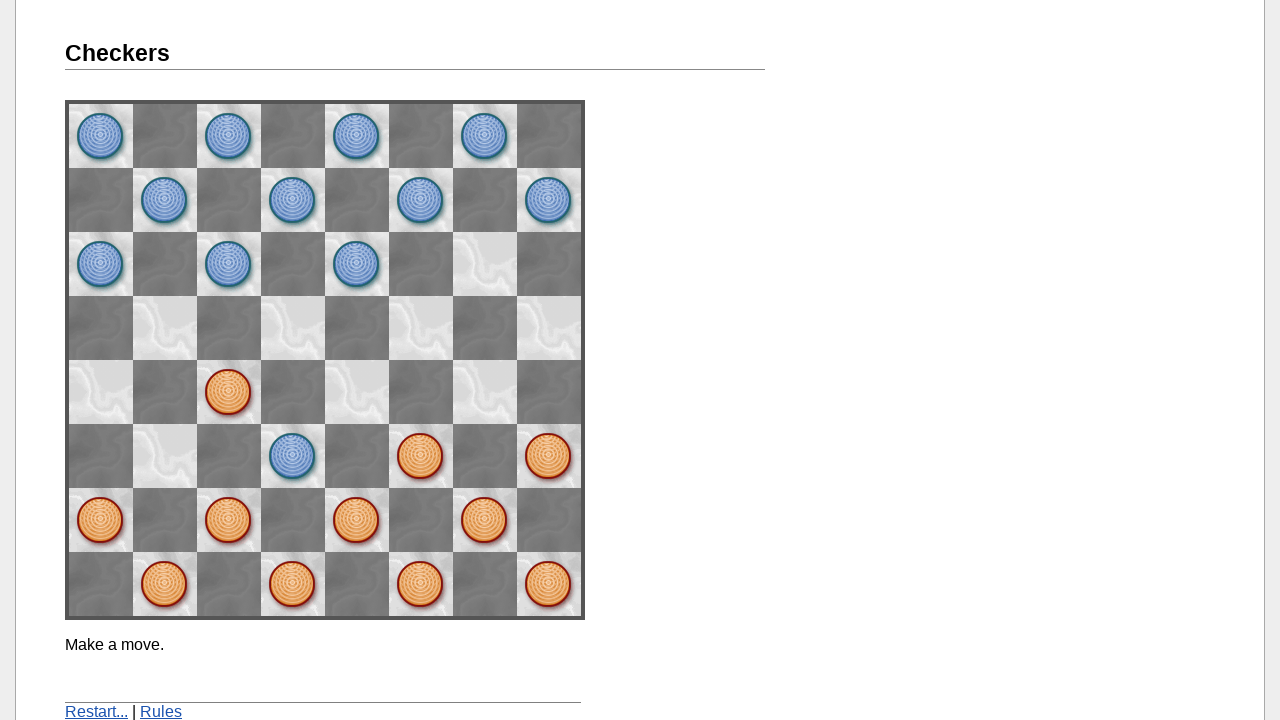

Moved orange piece to space13 (third move) at (485, 392) on img[name='space13']
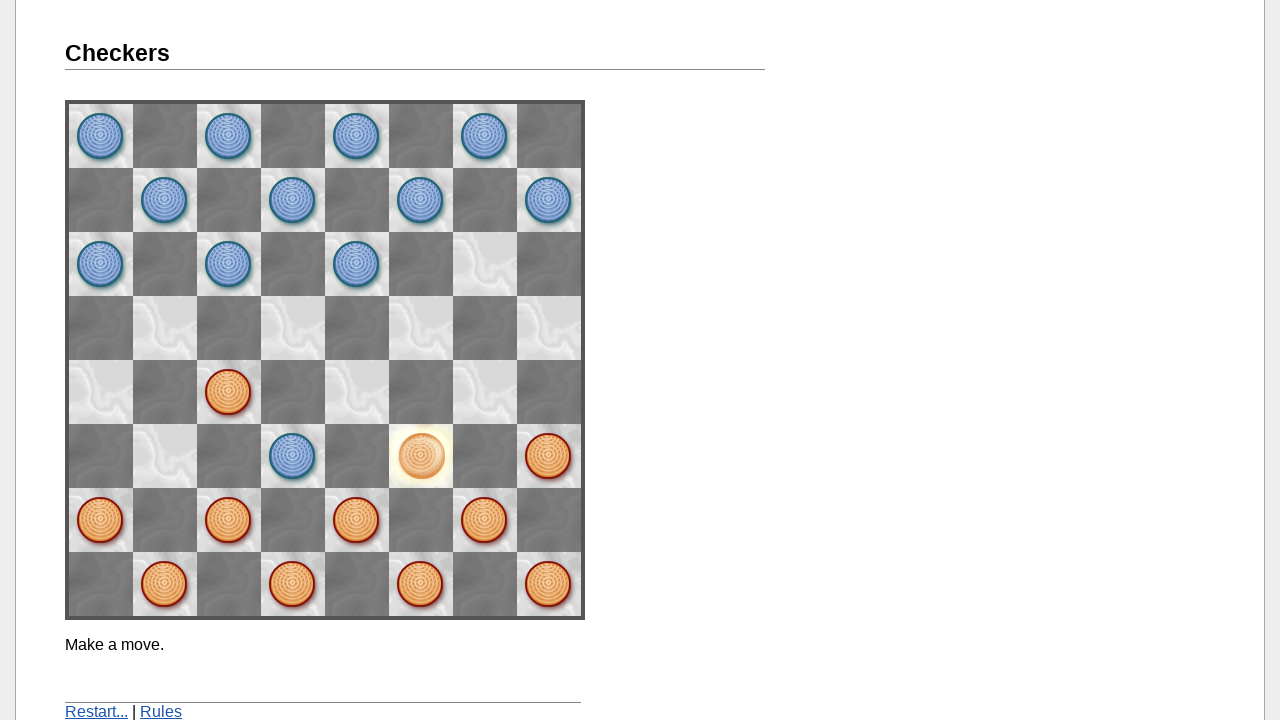

Waited for blue player's turn to complete
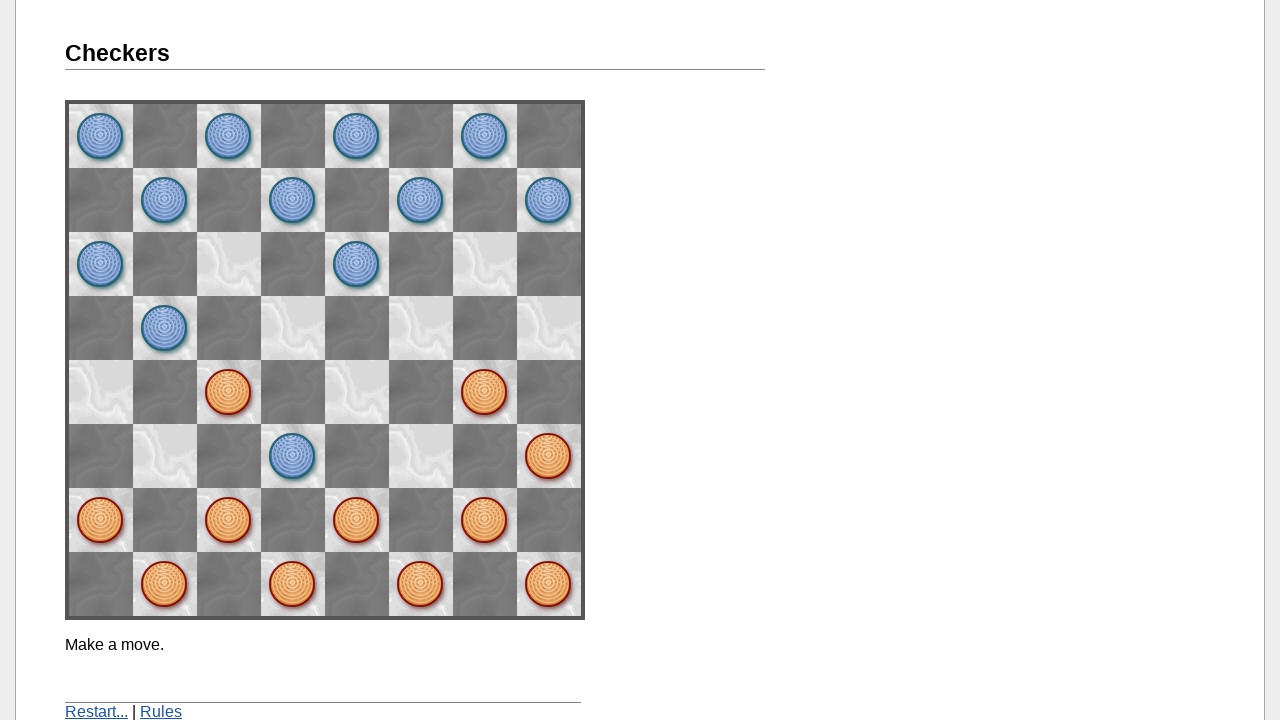

Clicked orange piece at space02 at (549, 456) on img[name='space02']
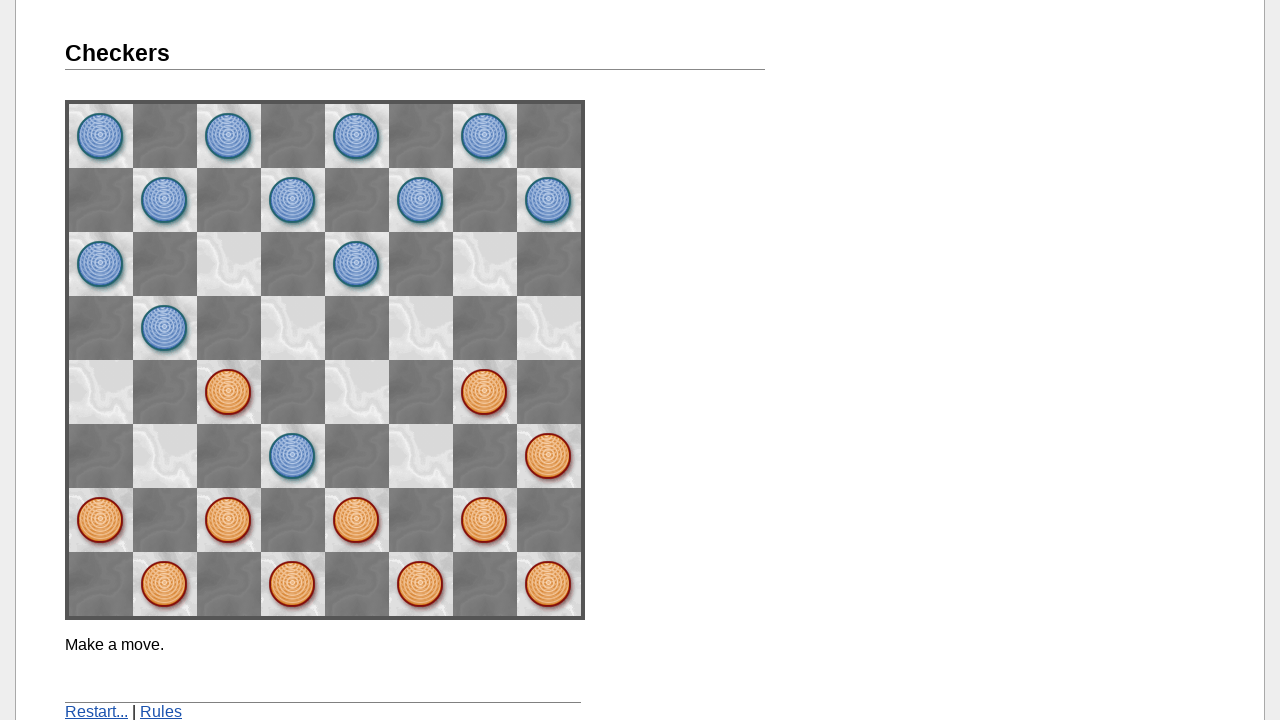

Moved orange piece to space24 to attempt capturing blue piece (fourth move) at (421, 328) on img[name='space24']
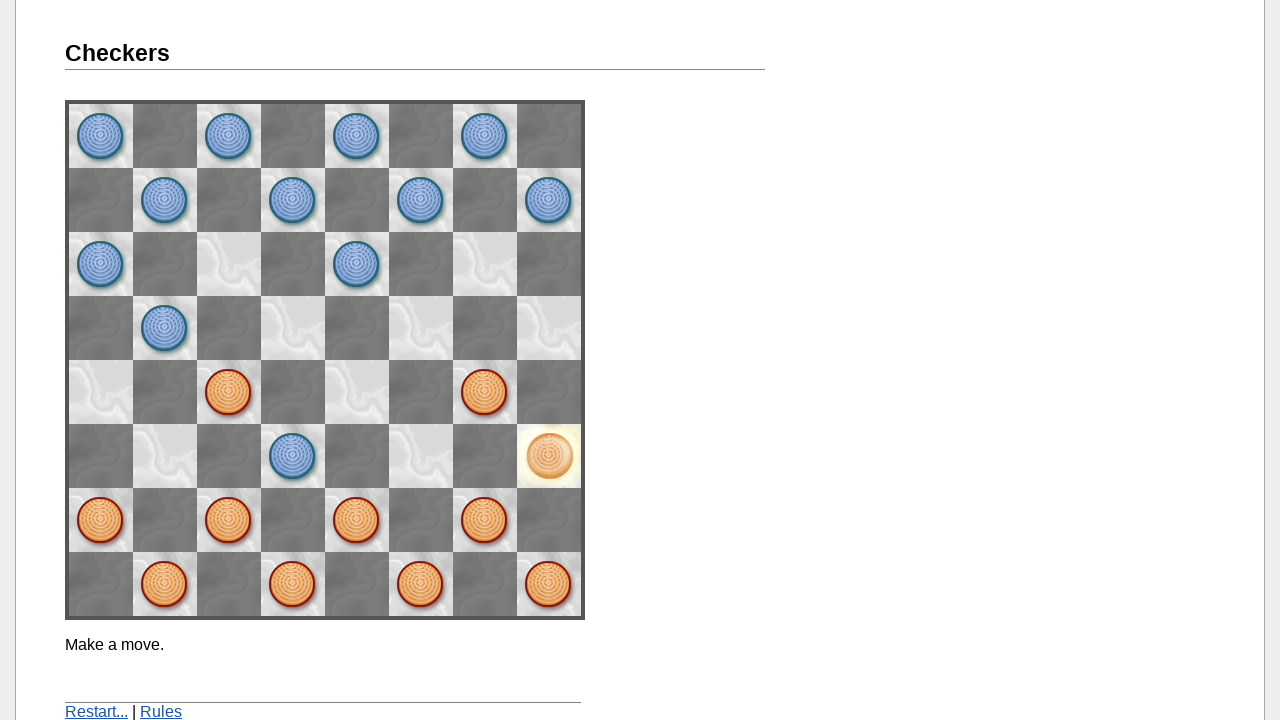

Waited for blue player's turn to complete
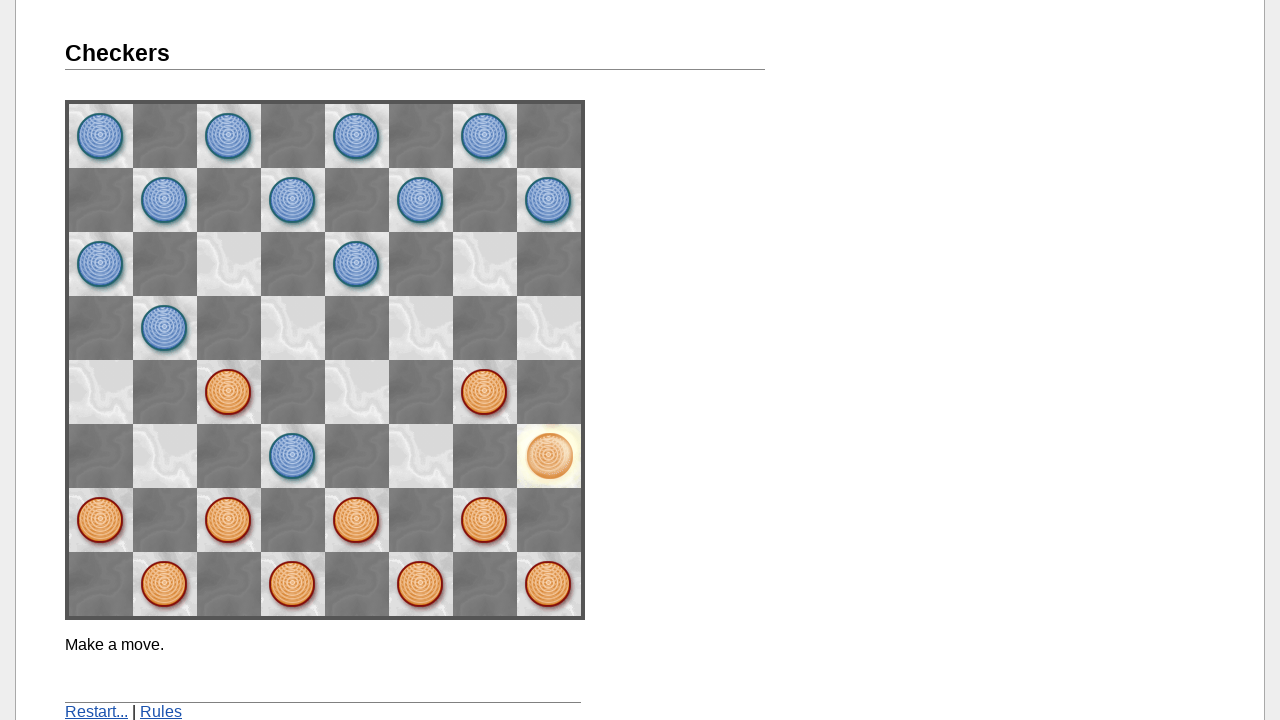

Clicked orange piece at space31 at (357, 520) on img[name='space31']
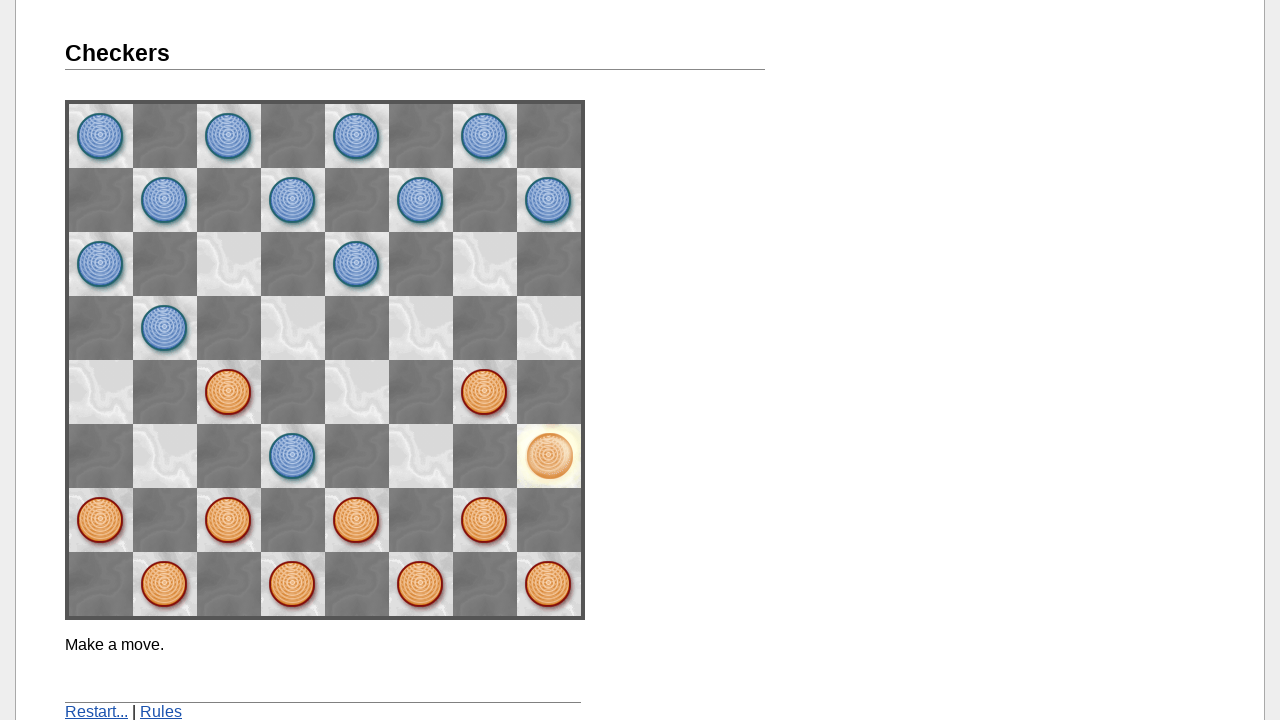

Moved orange piece to space22 (fifth move) at (421, 456) on img[name='space22']
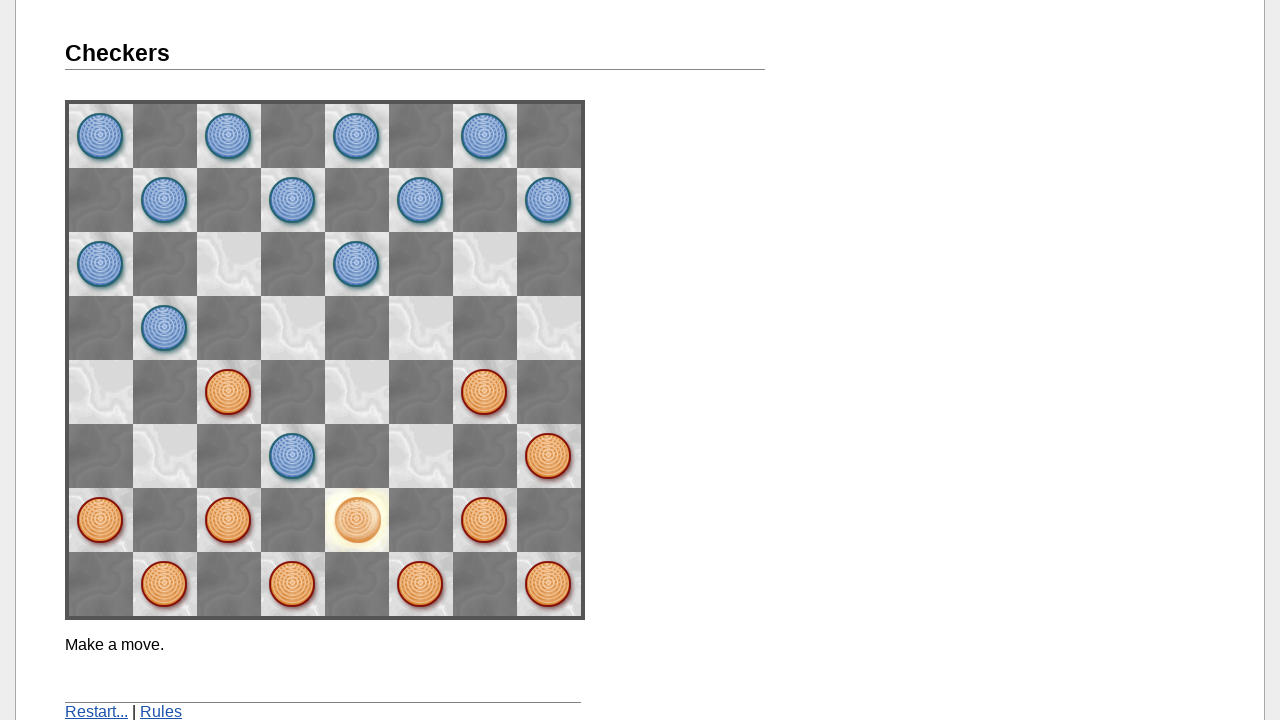

Waited for game state to update after fifth move
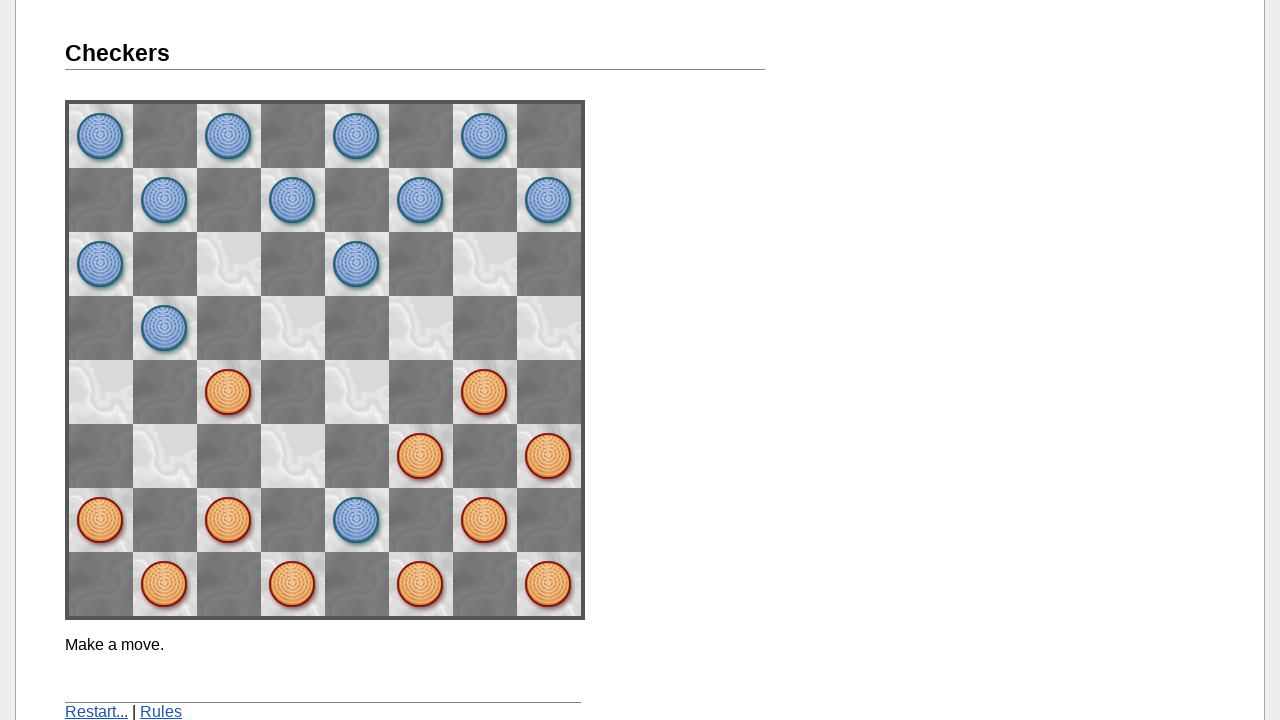

Clicked restart button to restart the game at (96, 712) on a:has-text('Restart')
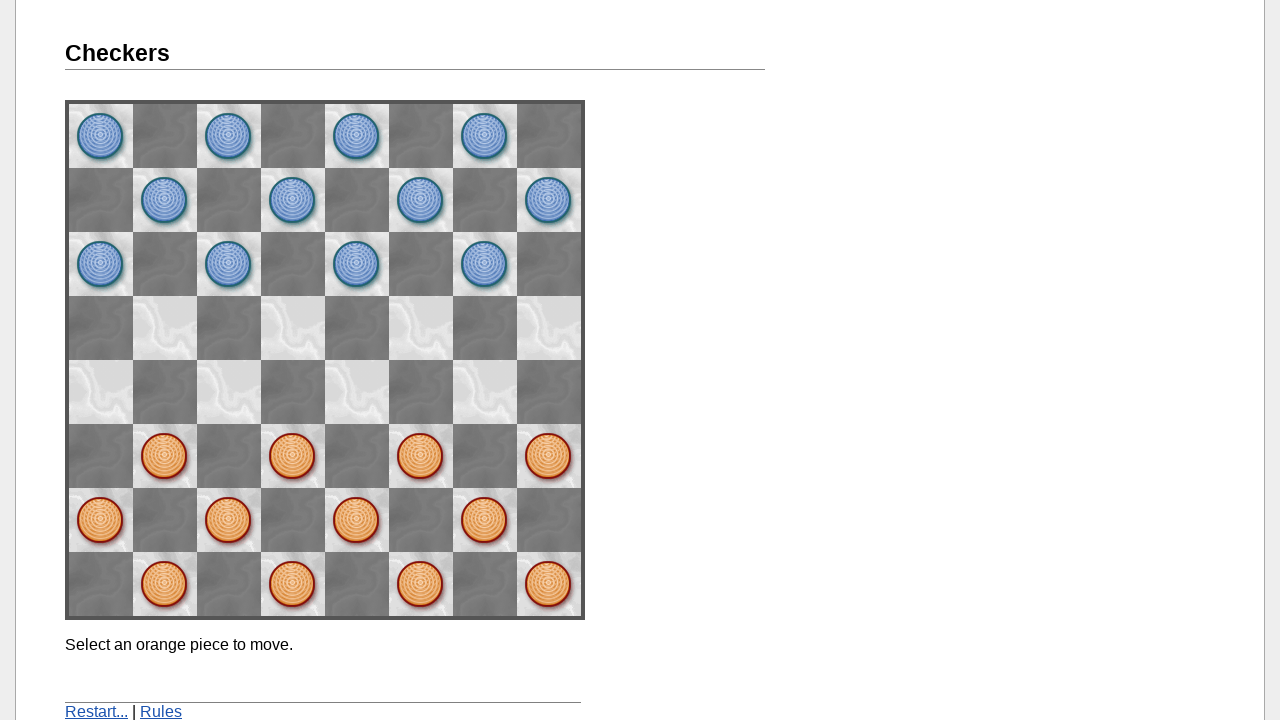

Game restarted successfully and initial board state has been restored
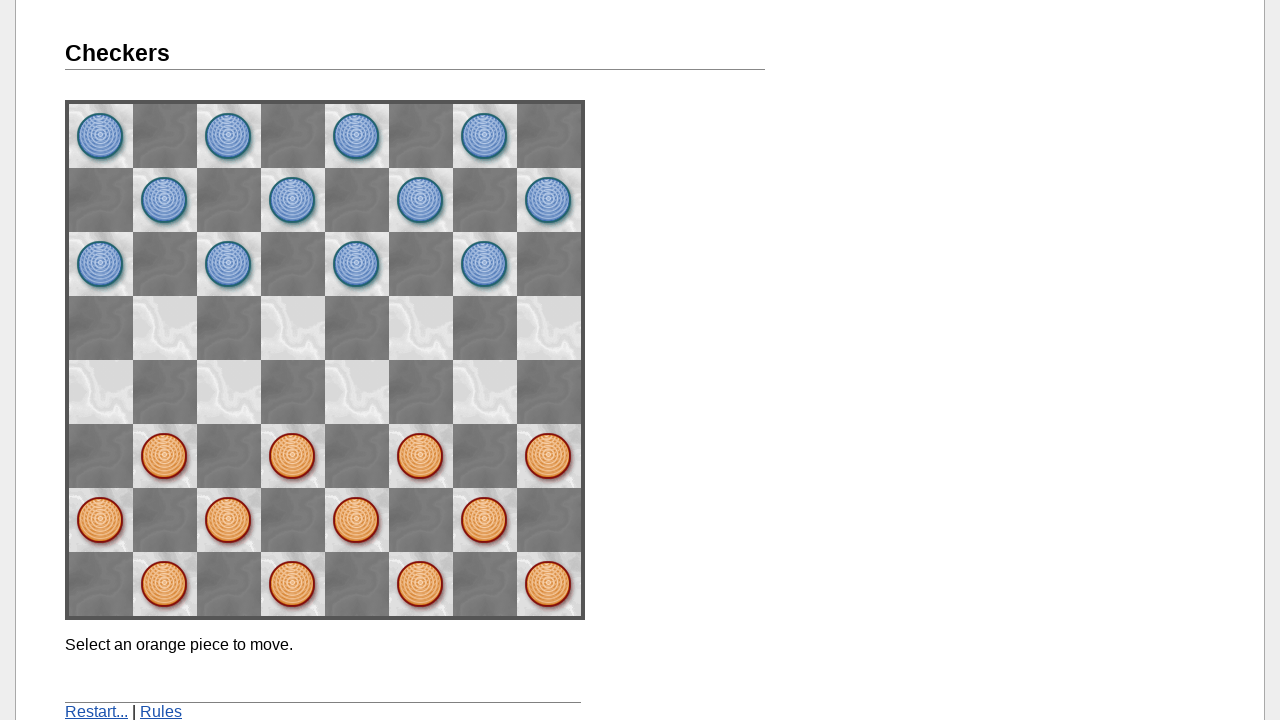

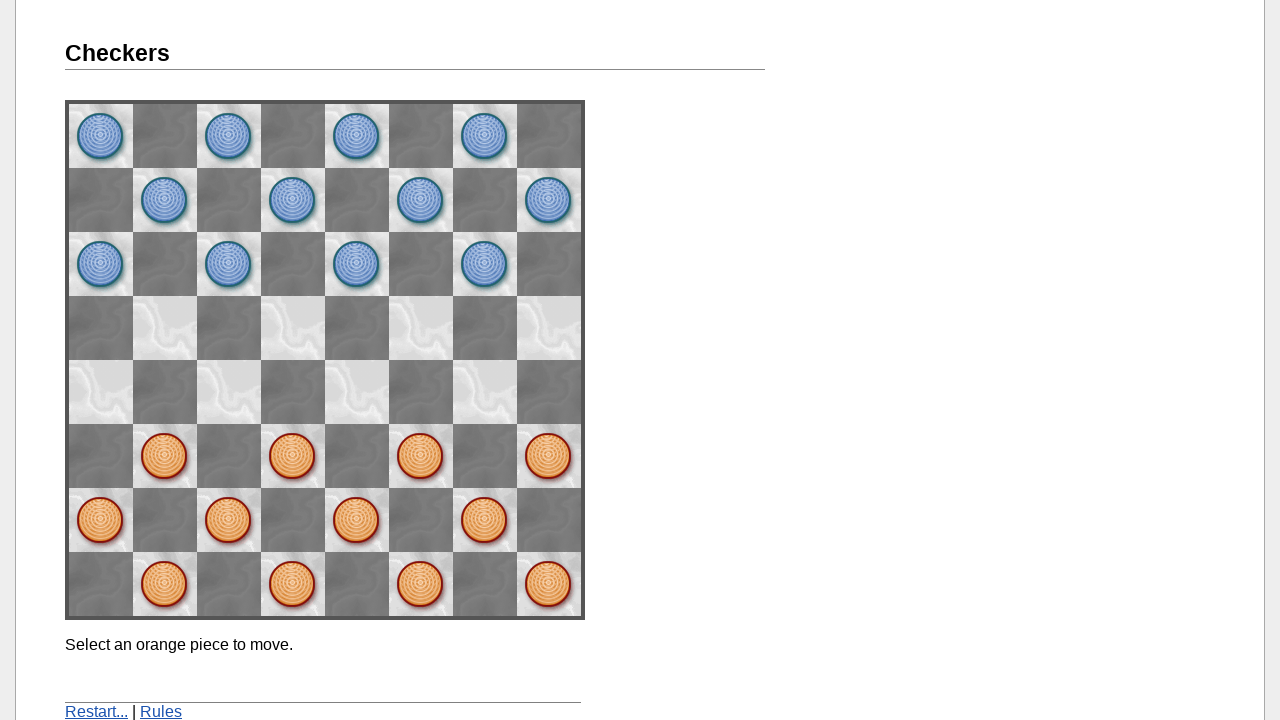